Tests for the existence of an H1 tag on the page by attempting to locate it

Starting URL: https://www.alojamiento.io/property/apartamentos-centro-coló3n/BC-189483

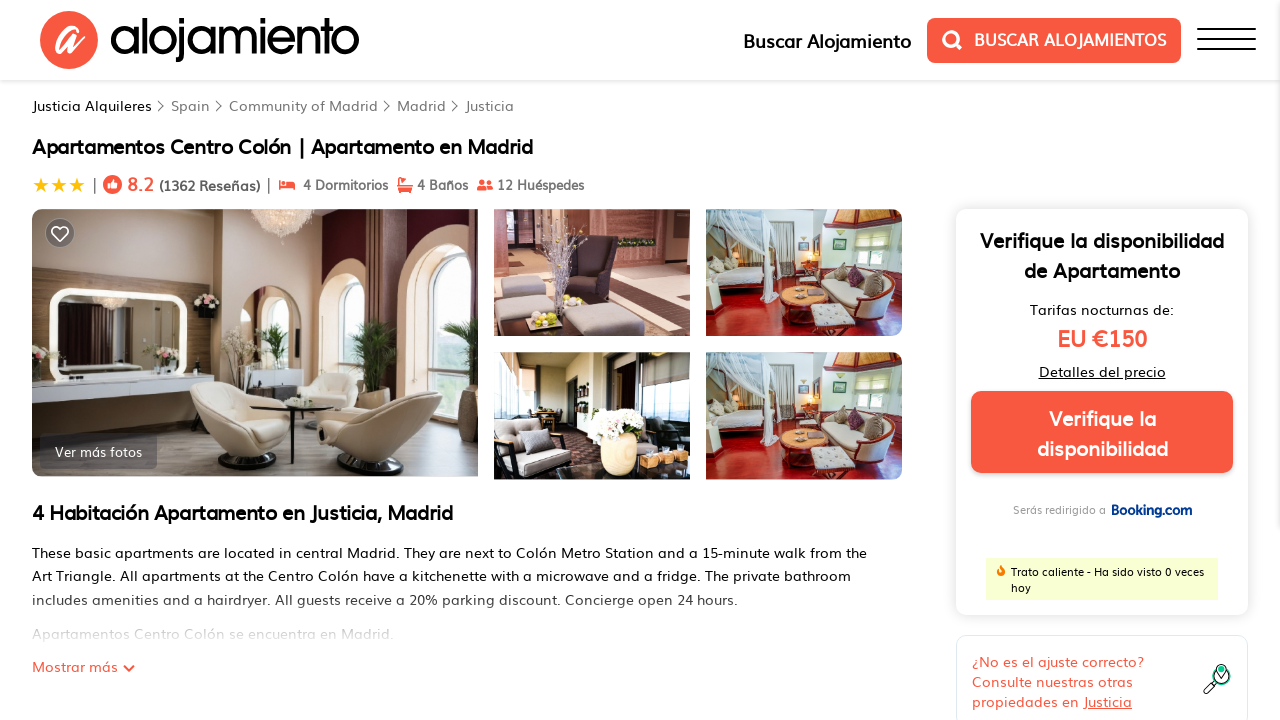

Navigated to property page URL
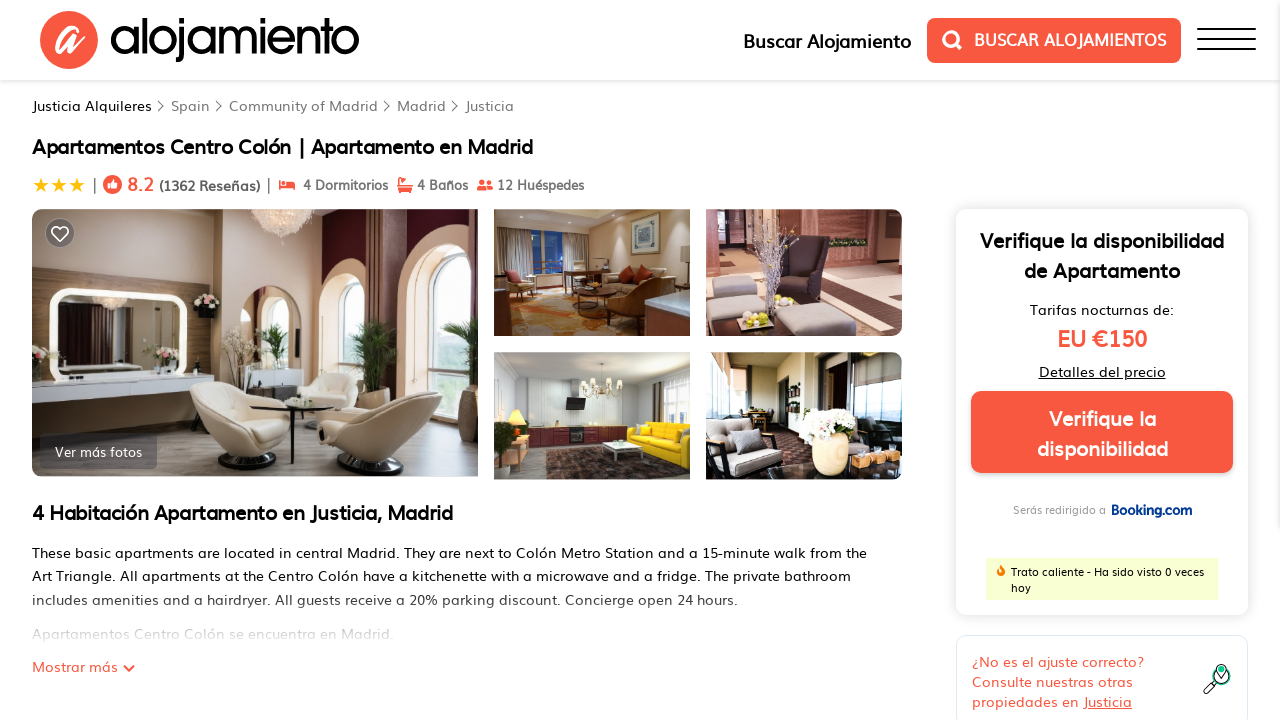

Located H1 element on the page
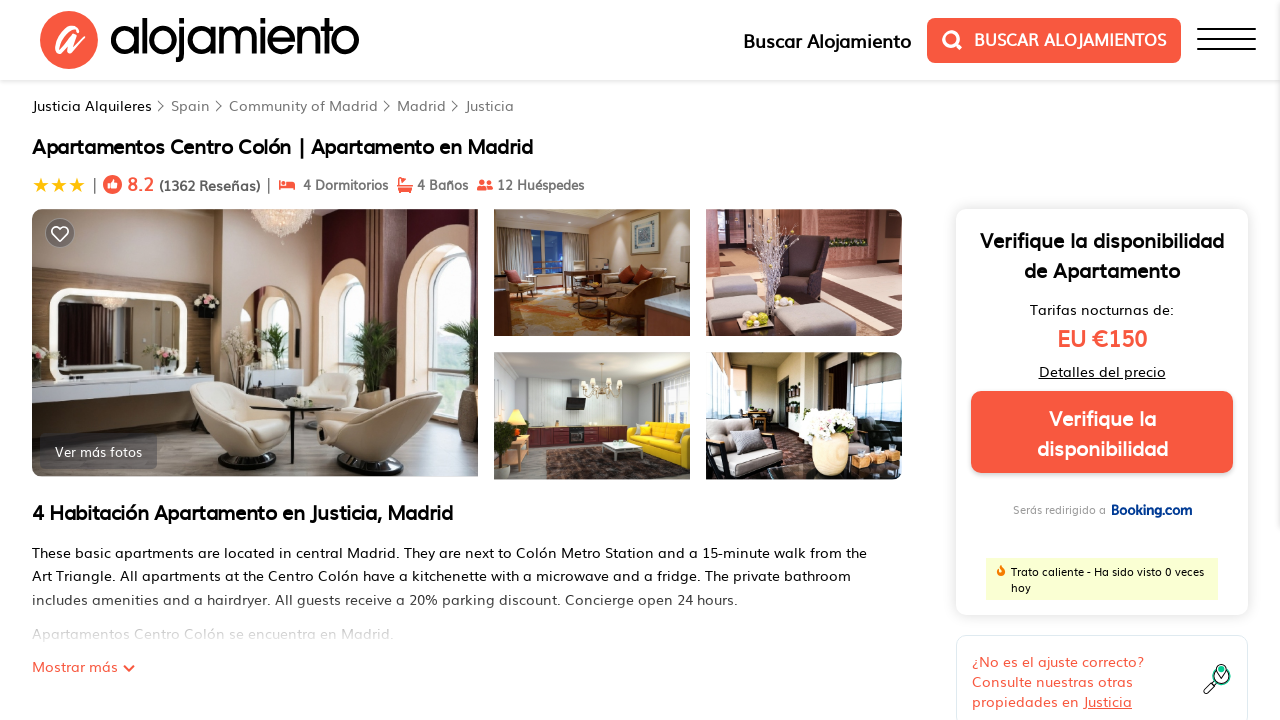

H1 tag found and is attached to the DOM
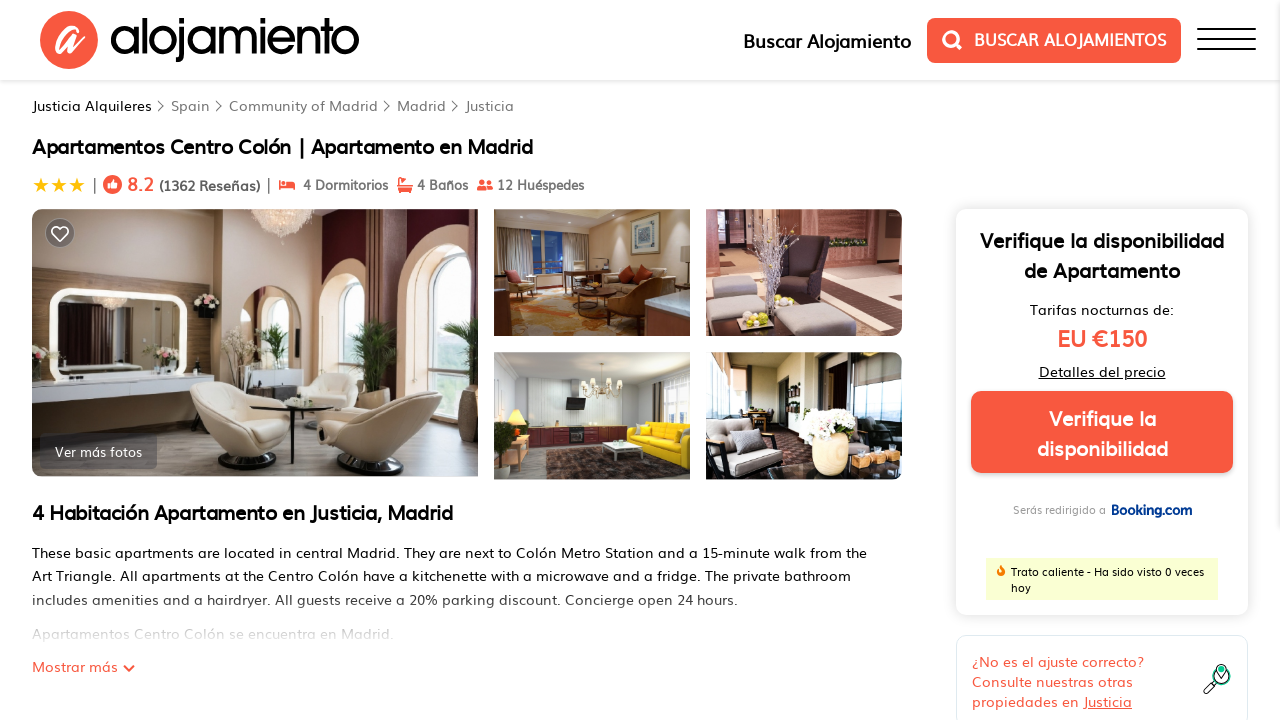

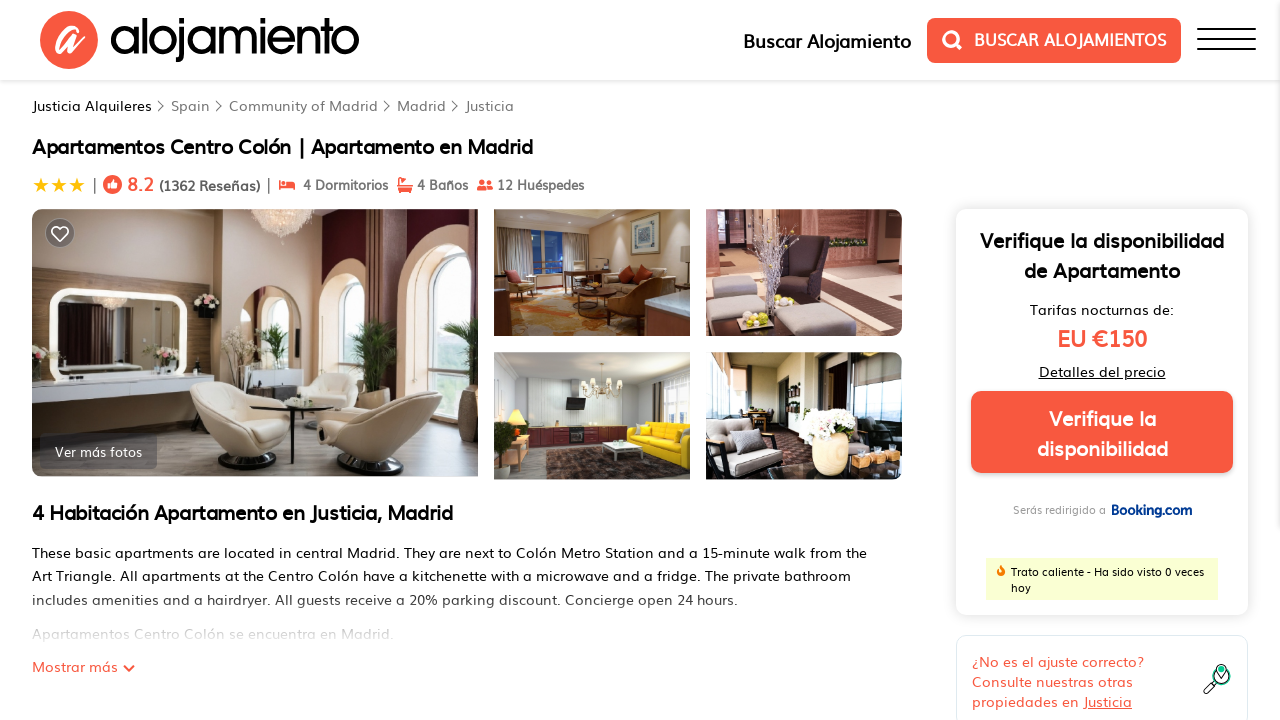